Tests window handling by clicking a link that opens a new window, extracting text from the child window, and using it to fill a form field in the parent window

Starting URL: https://rahulshettyacademy.com/loginpagePractise/

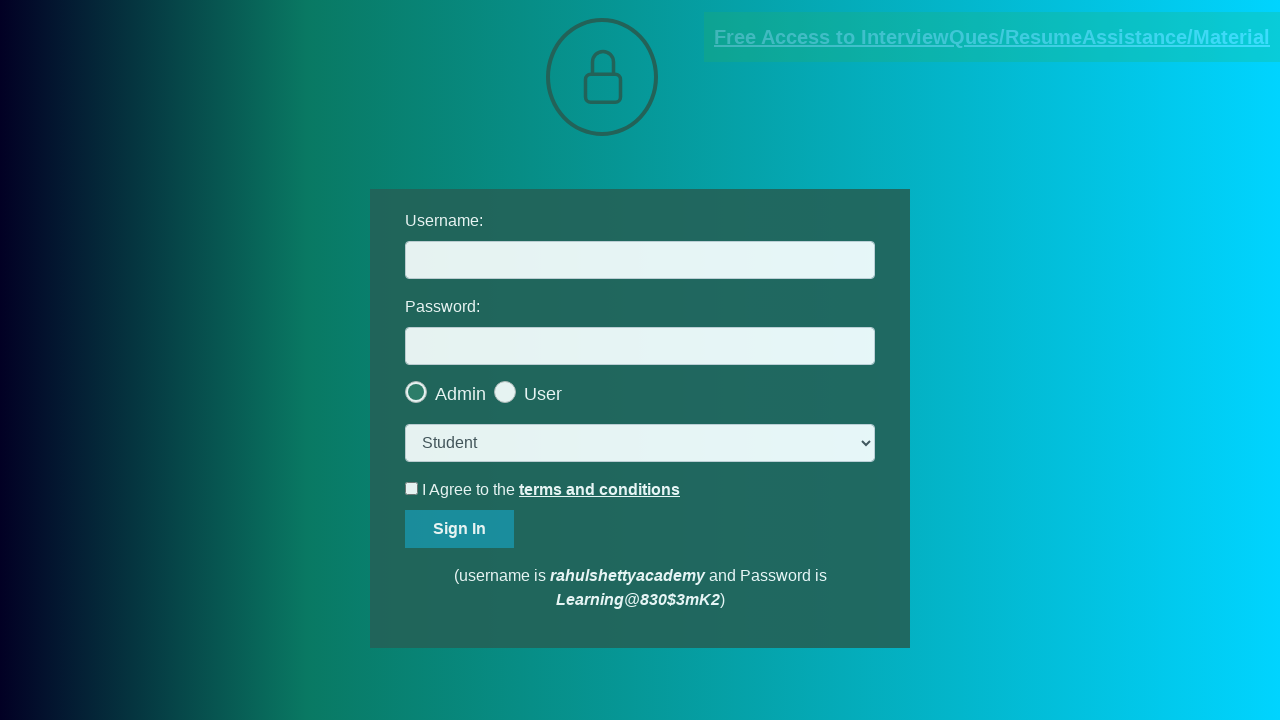

Clicked blinking text link to open new window at (992, 37) on a.blinkingText
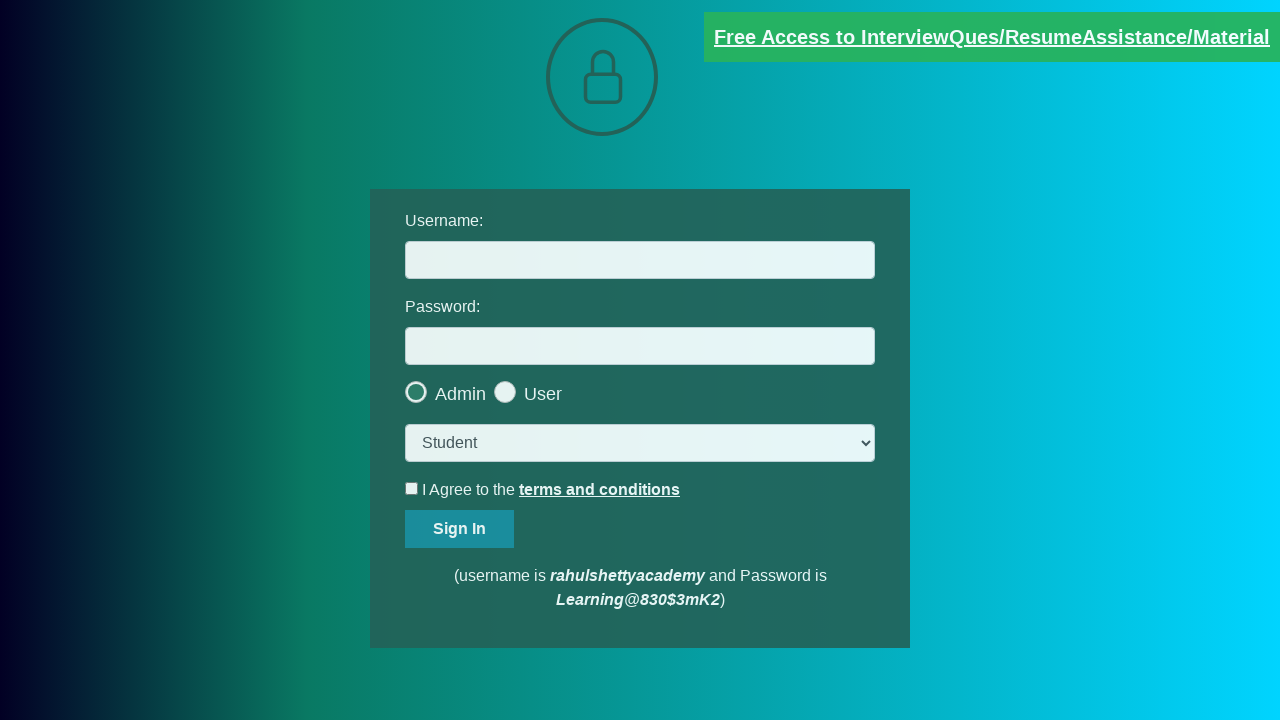

New window opened and captured
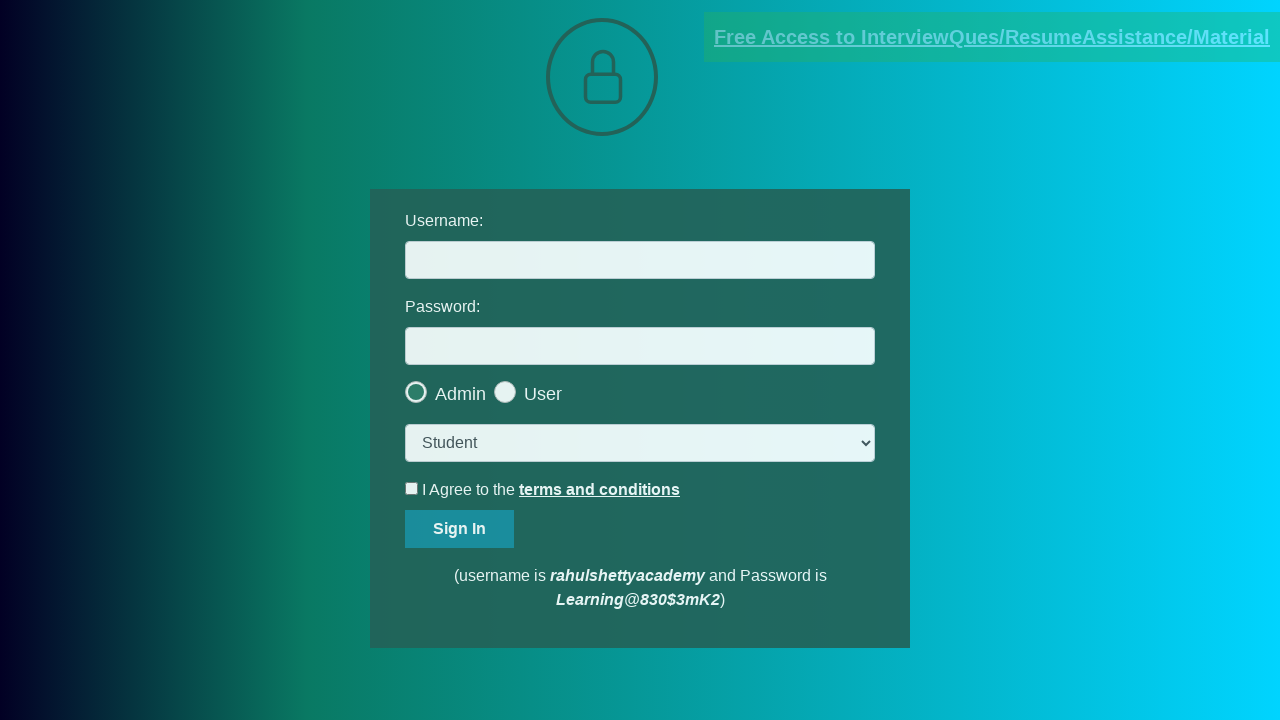

Extracted text content from new window
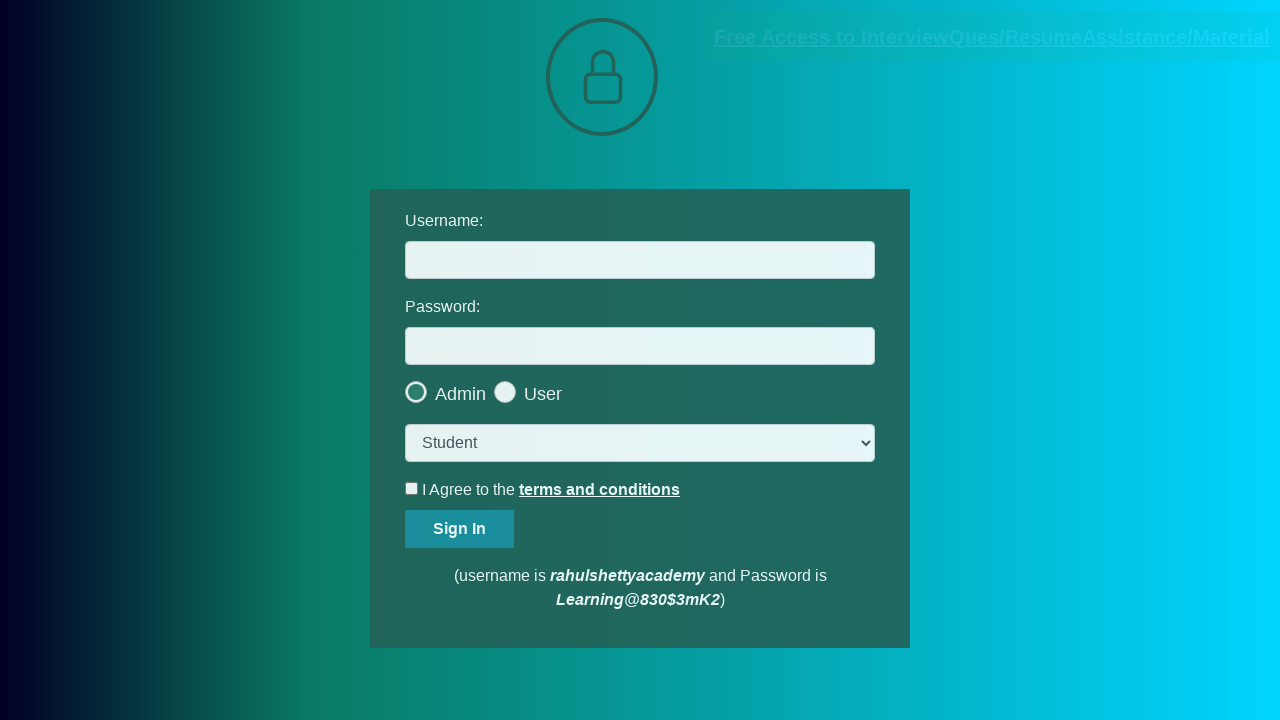

Parsed email from text: mentor@rahulshettyacademy.com
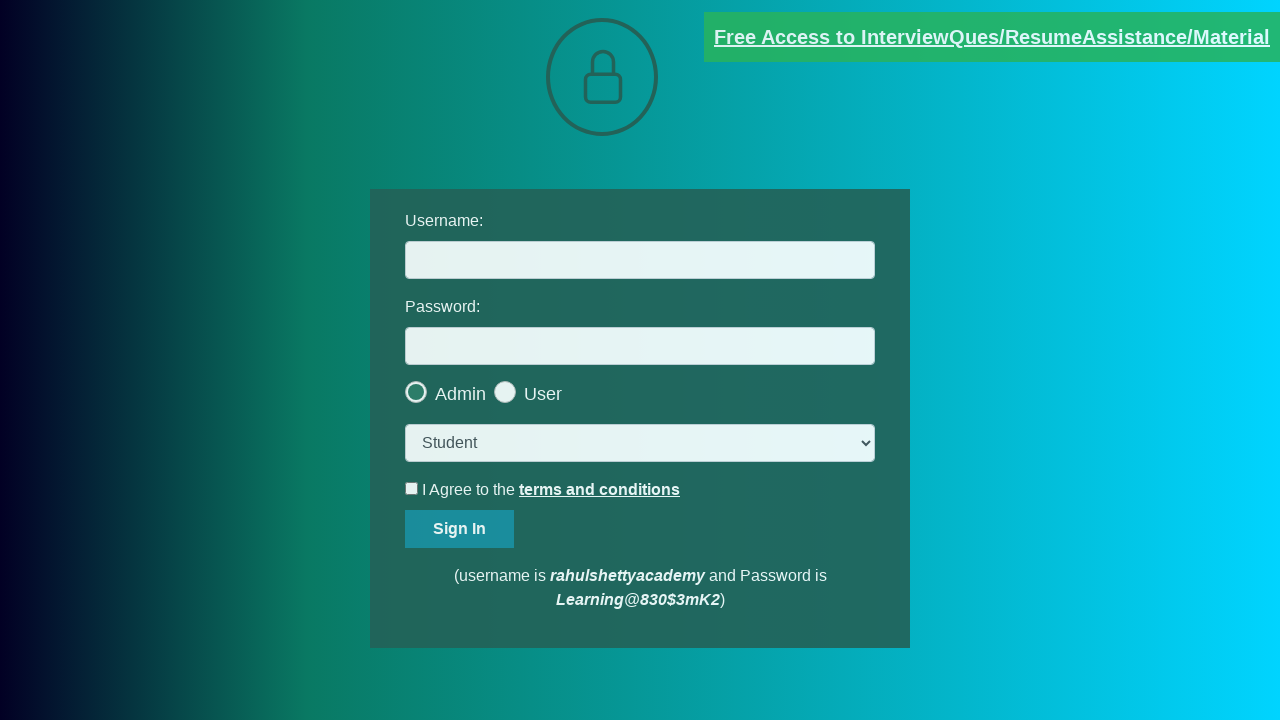

Switched back to parent window
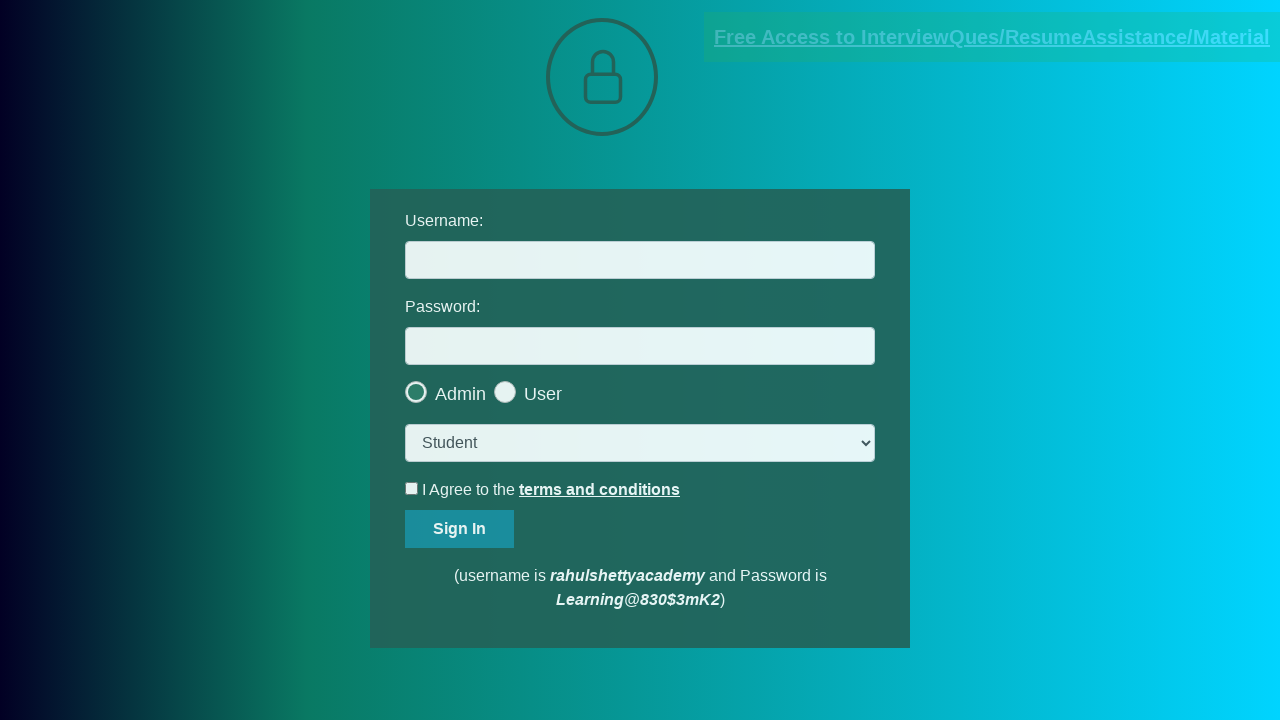

Filled username field with extracted email: mentor@rahulshettyacademy.com on #username
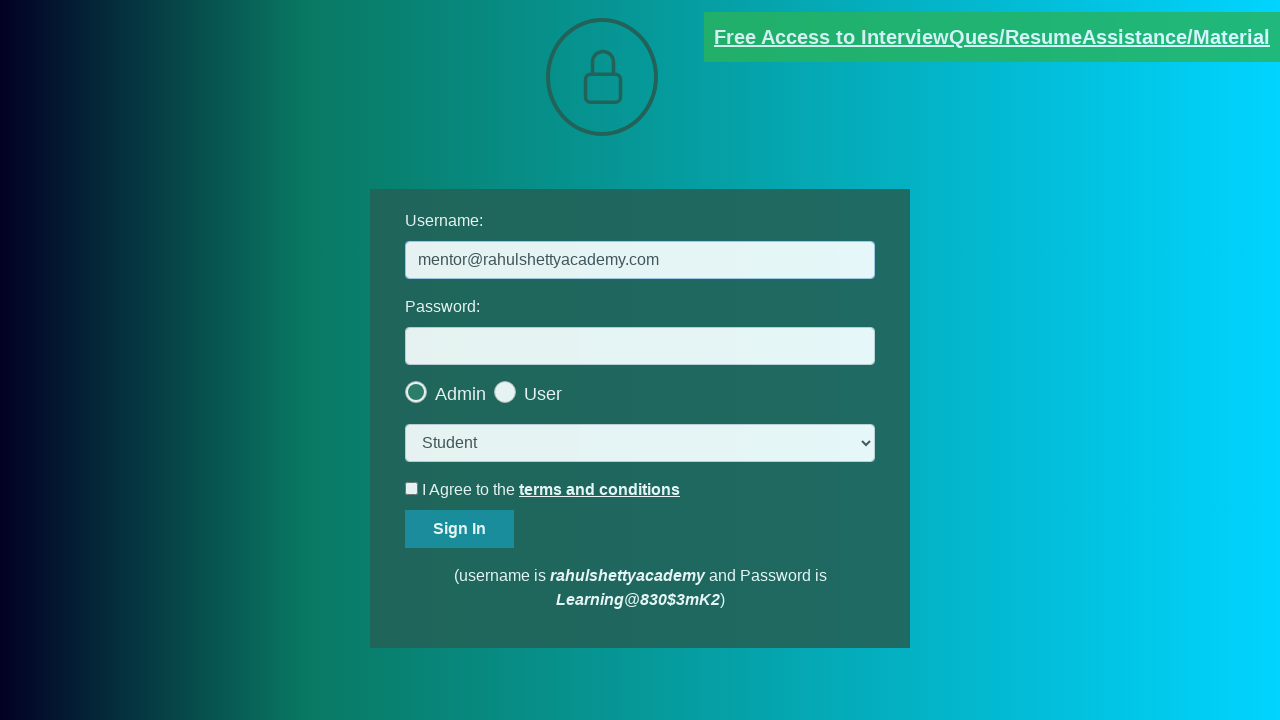

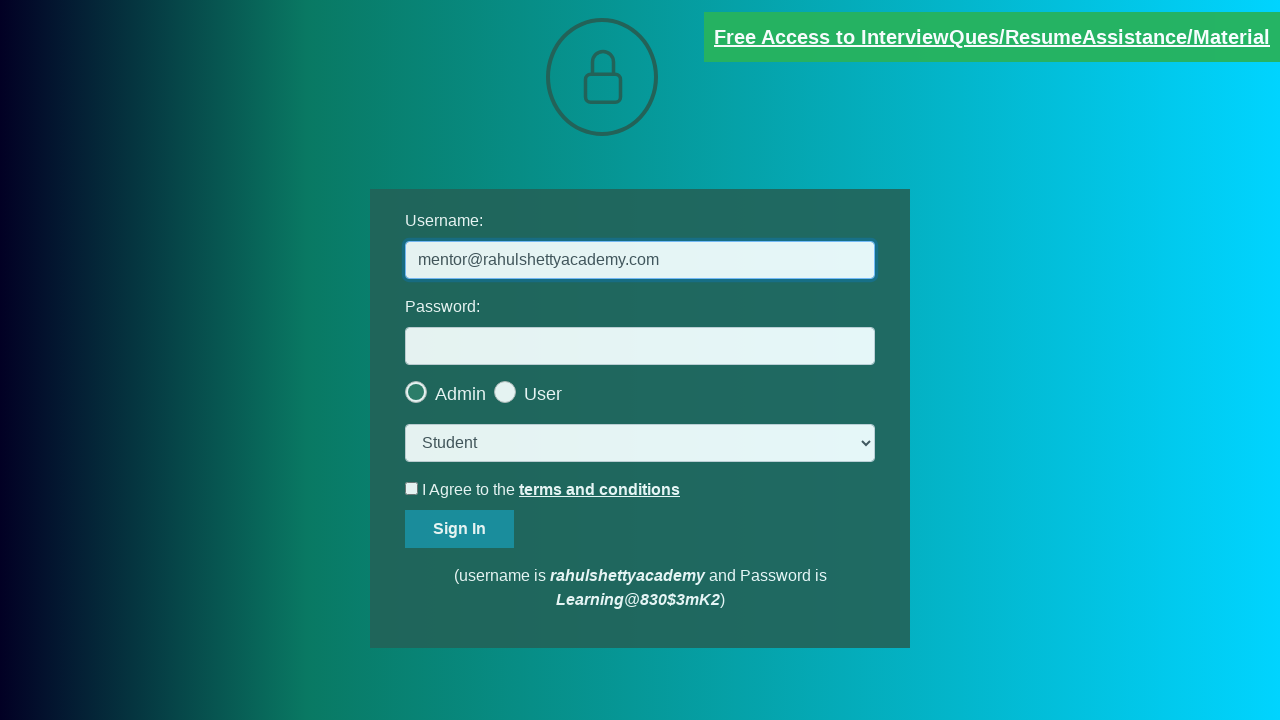